Tests window handling functionality by clicking a link that opens a new window, switching to the new window to verify its content, and then switching back to the original window.

Starting URL: https://the-internet.herokuapp.com/windows

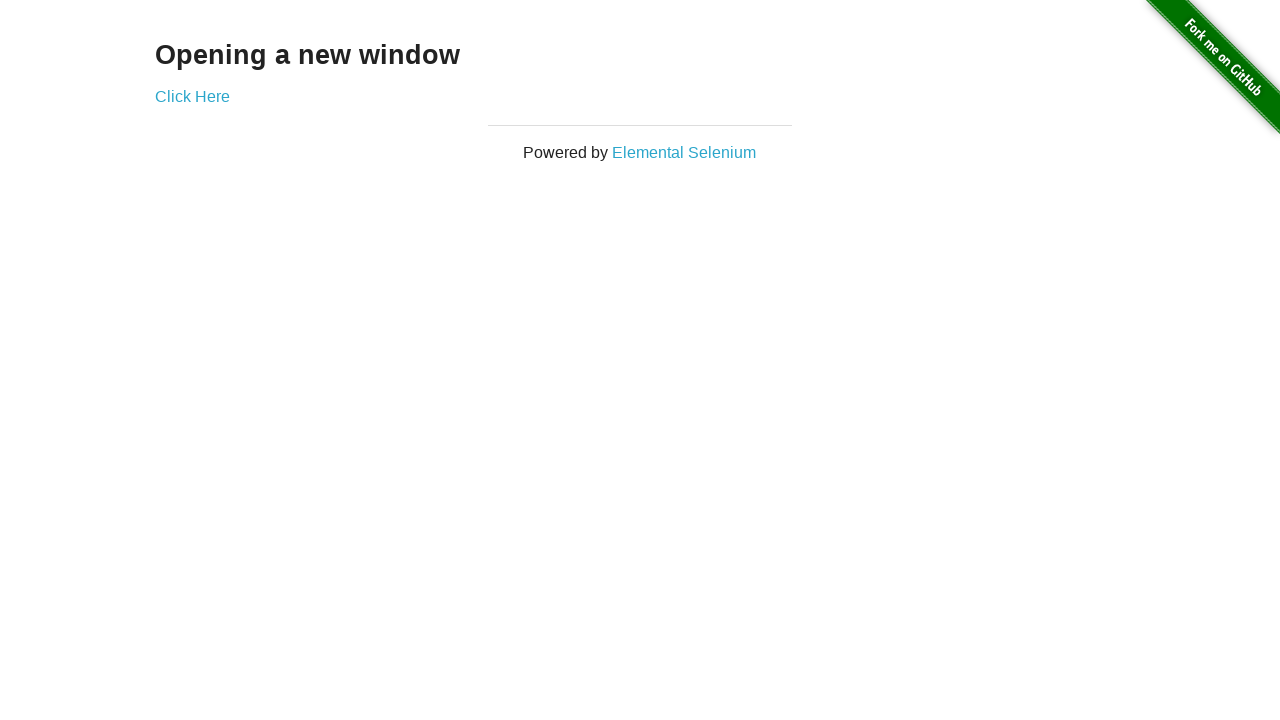

Waited for 'Opening a new window' text to be displayed
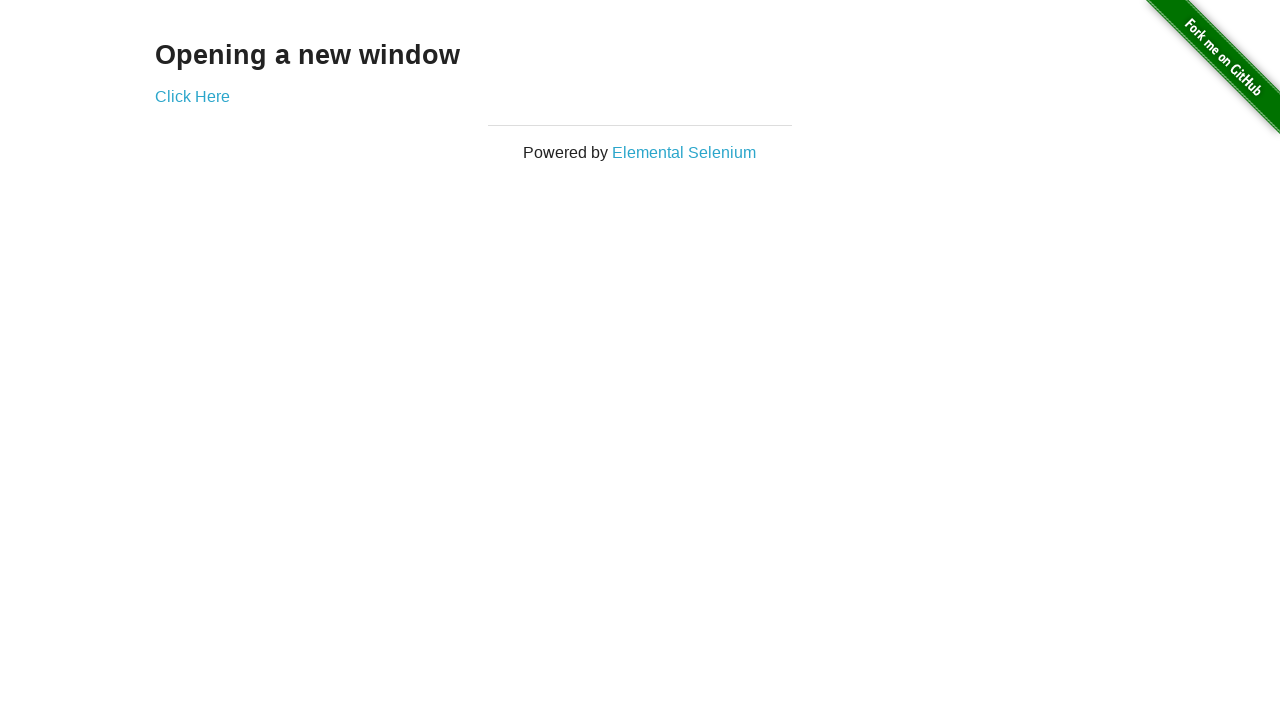

Verified page title contains 'The Internet'
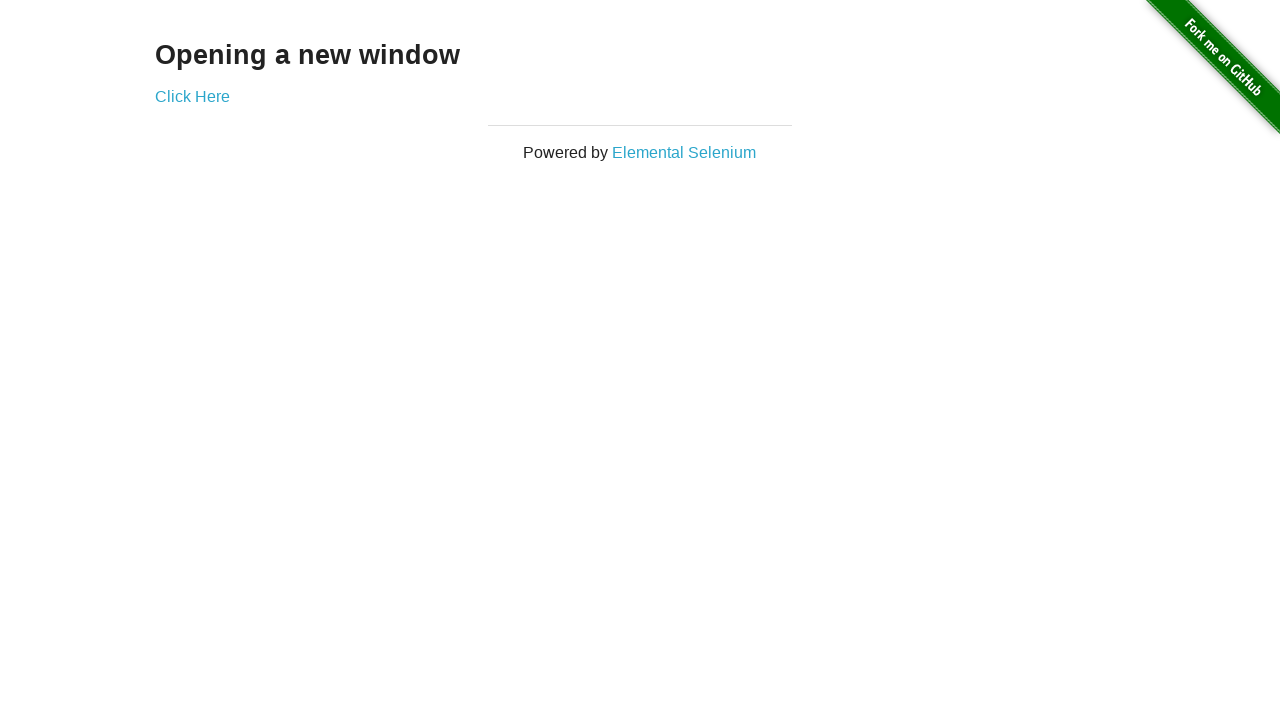

Clicked 'Click Here' link to open new window at (192, 96) on xpath=//*[text()='Click Here']
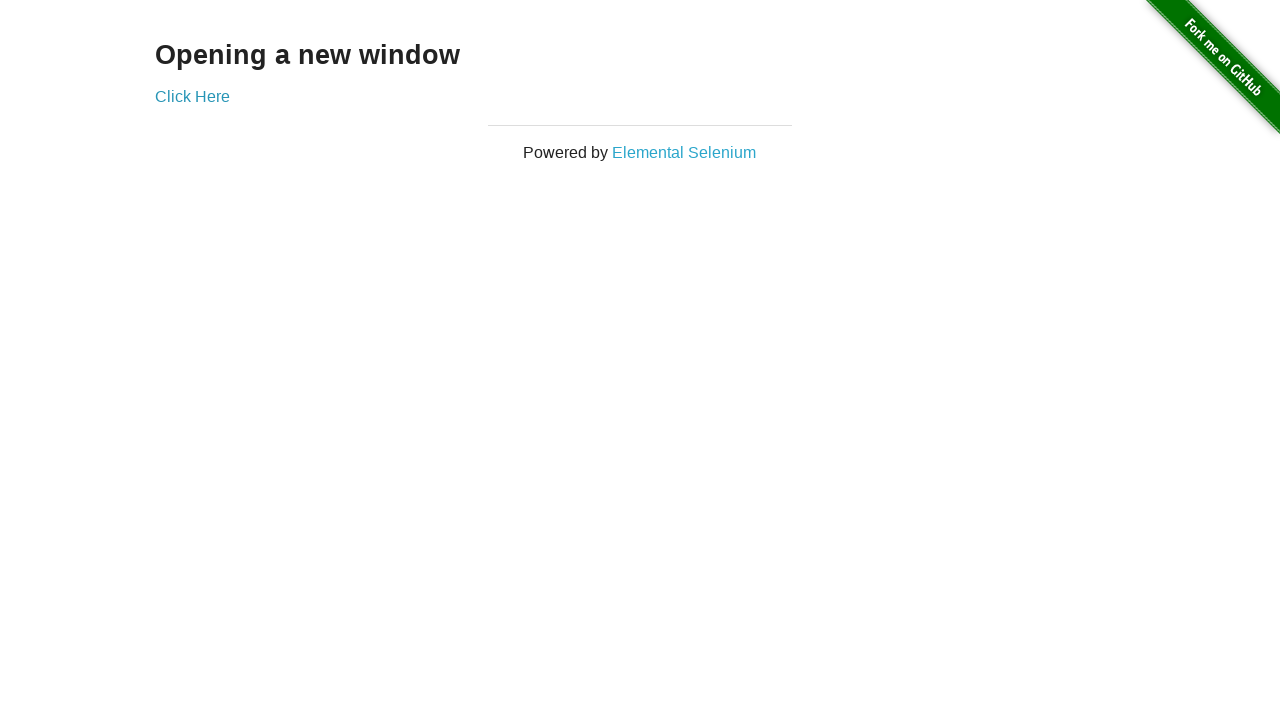

Captured new page object from context
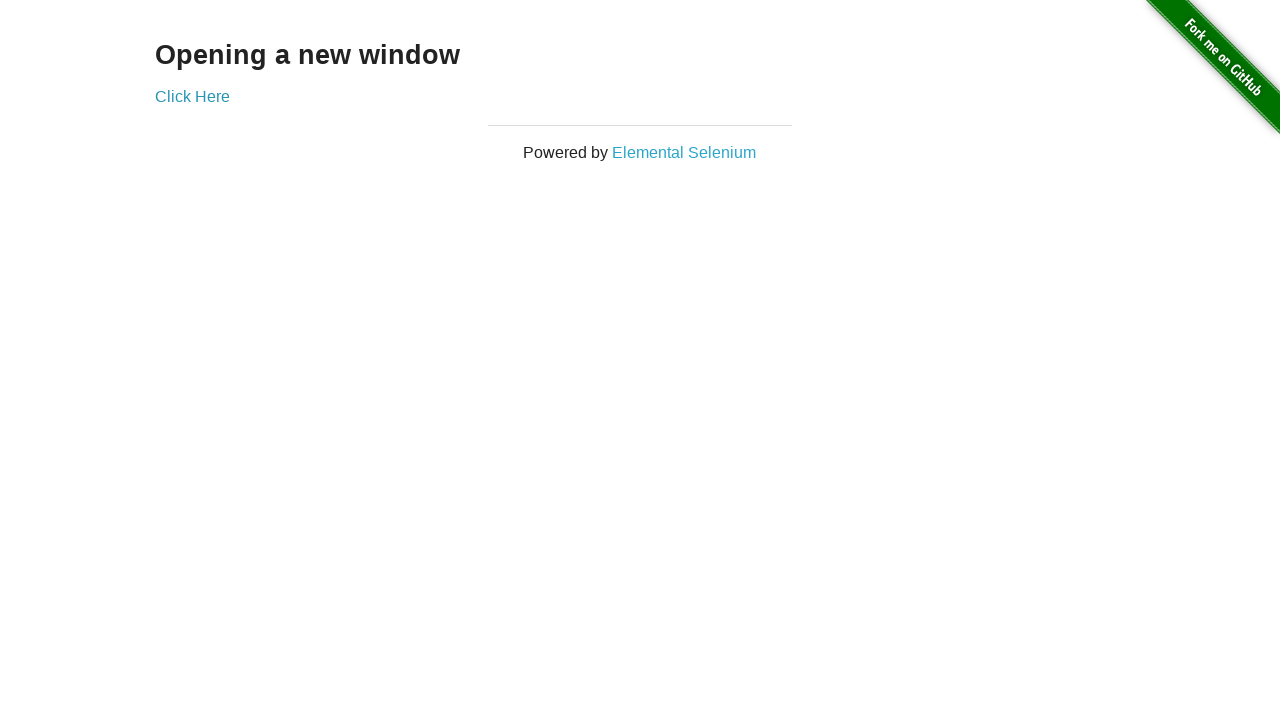

Waited for new page to fully load
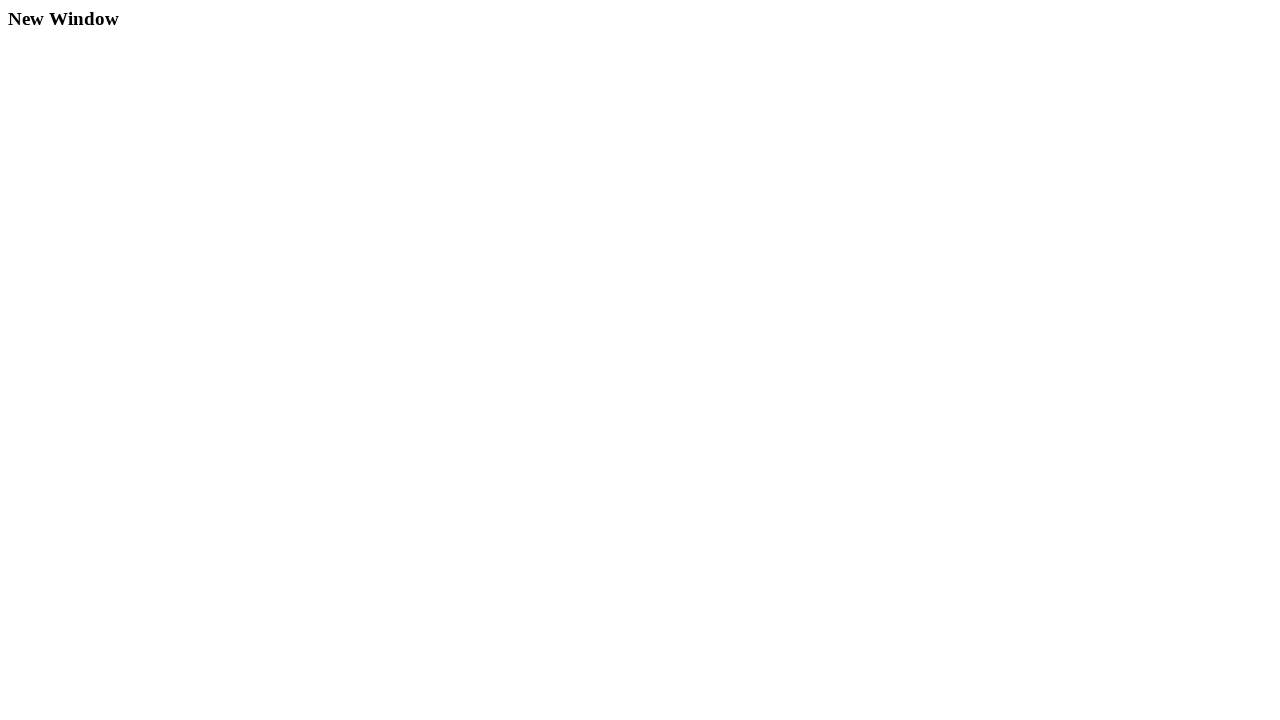

Verified new window title is 'New Window'
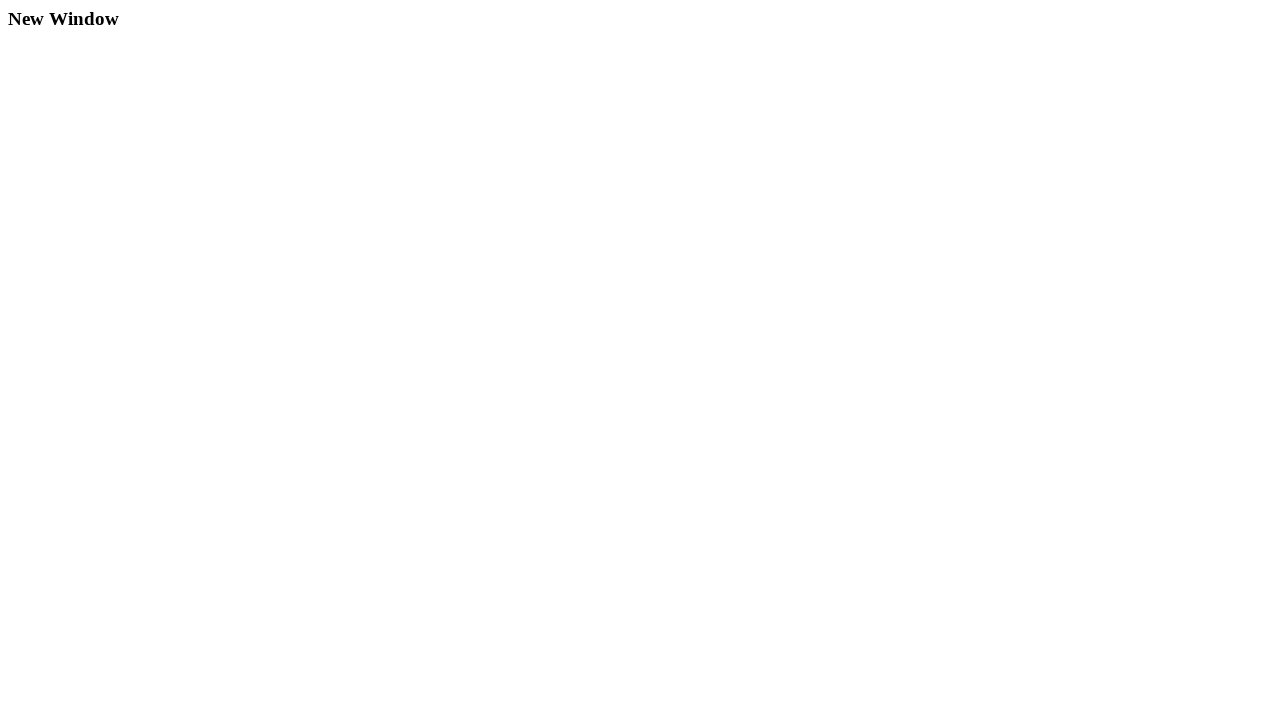

Waited for h3 element to be displayed on new page
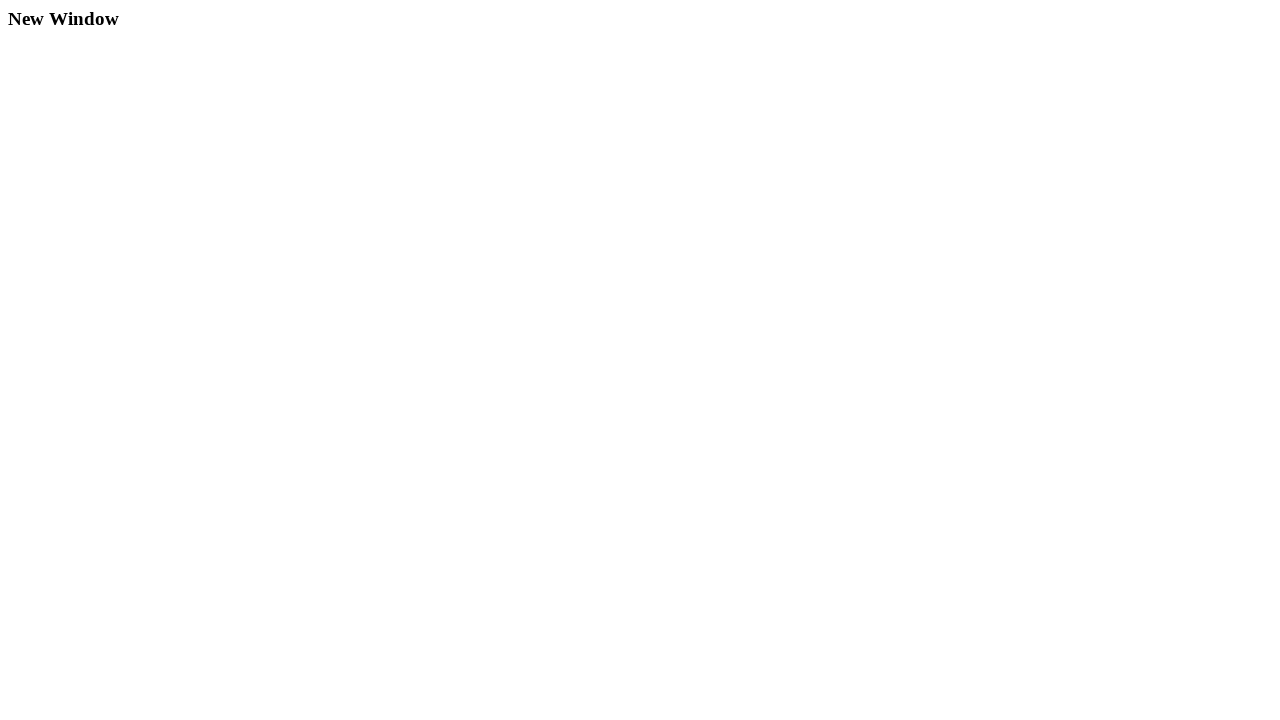

Verified original page title is 'The Internet' after switching back
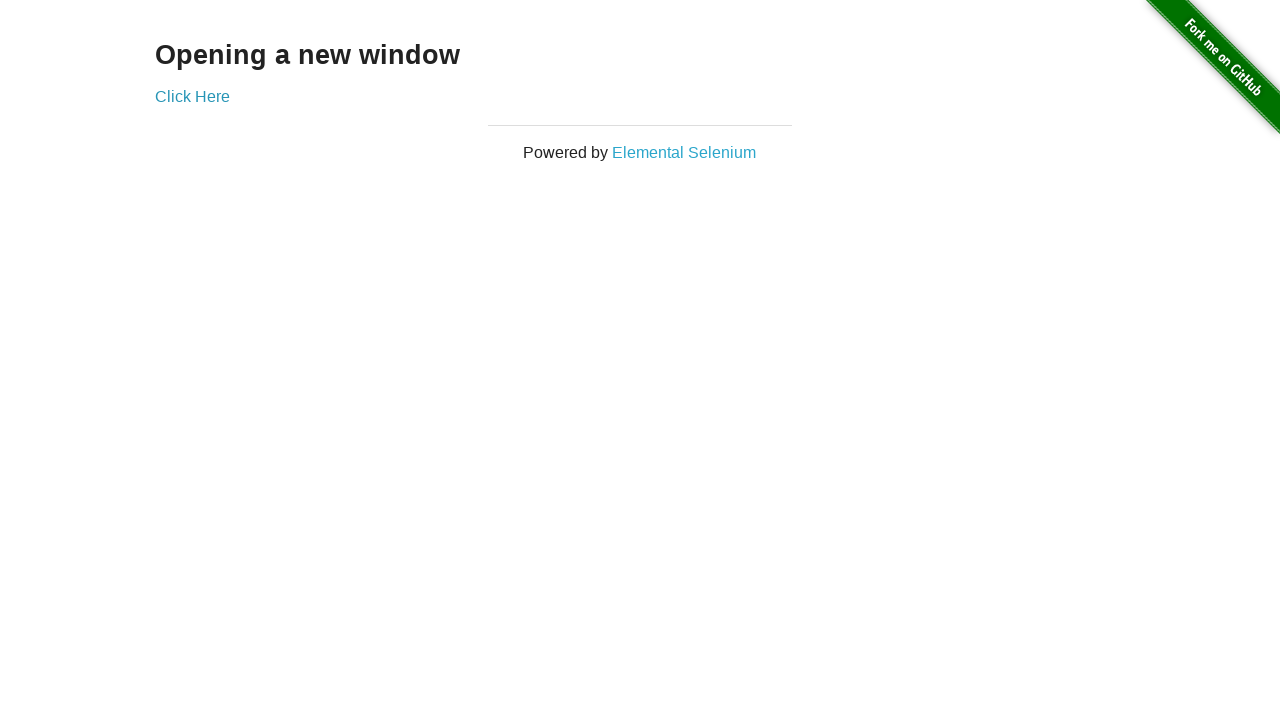

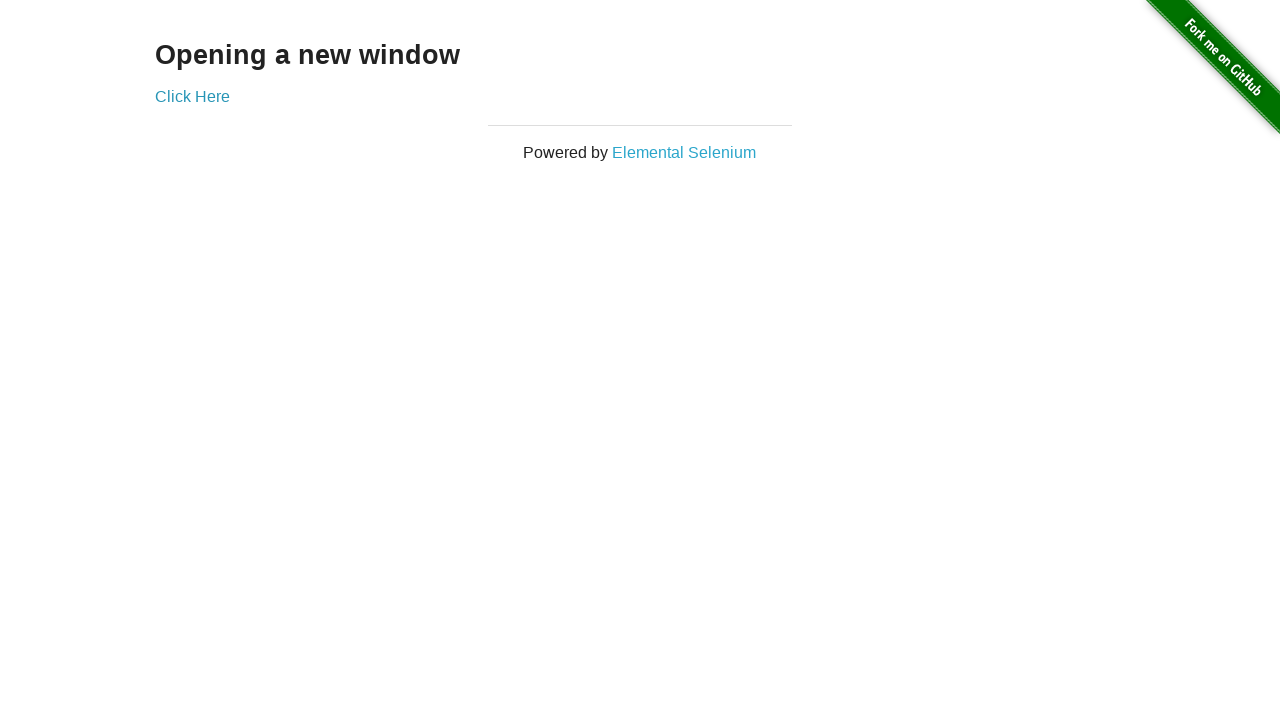